Navigates to a Kilimall product listing page and verifies that the sale price element is displayed correctly.

Starting URL: https://www.kilimall.co.ke/listing/2148051?sku_id=16279356&title=Fashion+Multi-pockets+Overalls+Men%26apos;s+Pants+Sportwear+Baggy+Casual+Joggers++Trousers+Sweatpants&image=https://image.kilimall.com/kenya/shop/store/goods/6818/2023/12/17014164260662dd68dd938714ff9acb369b78620ccd8_360.jpg.webp%23&source=&skuId=16279356

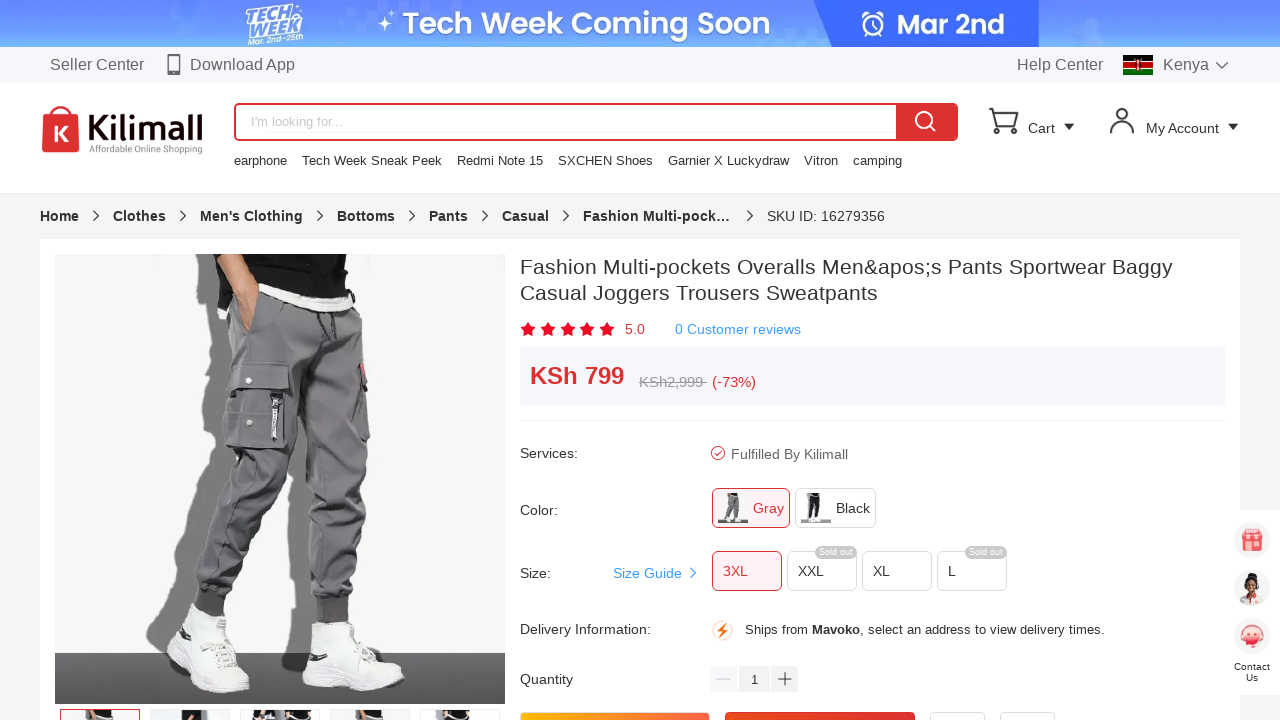

Waited for sale price element to load on Kilimall product page
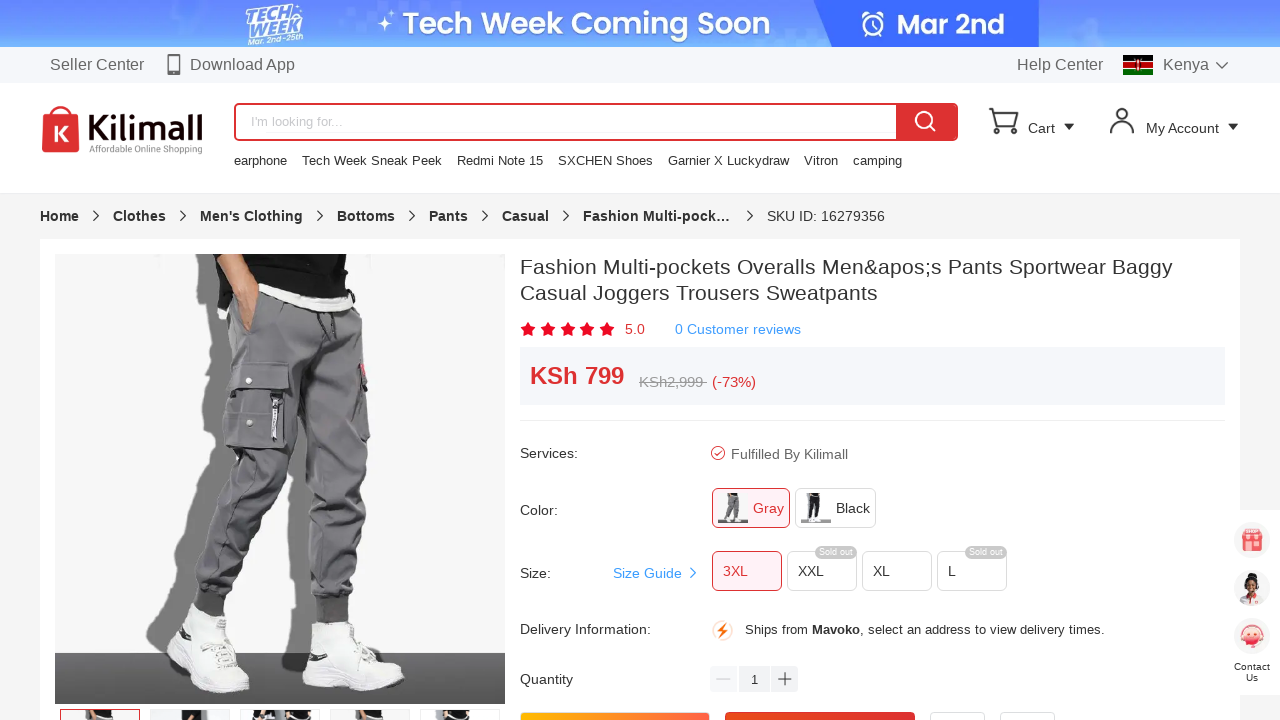

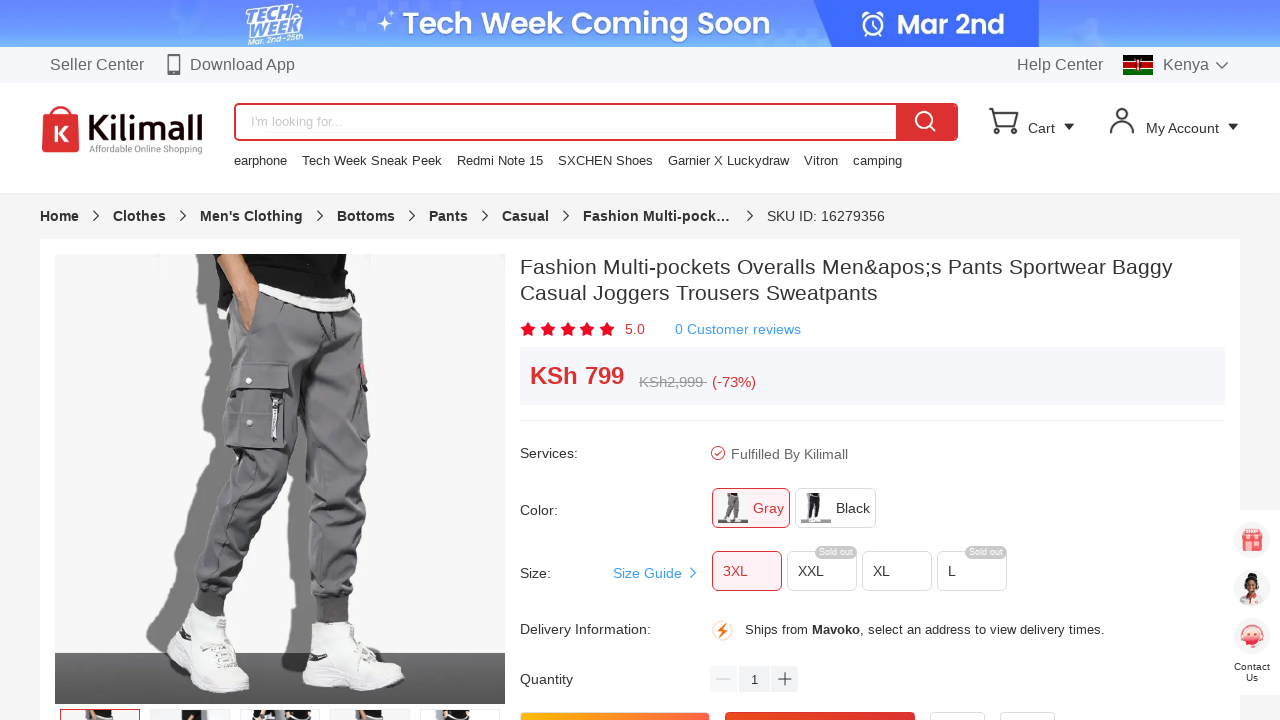